Navigates to Swiggy food delivery website and enters a location query in the location/search input field to find restaurants in that area.

Starting URL: https://www.swiggy.com/

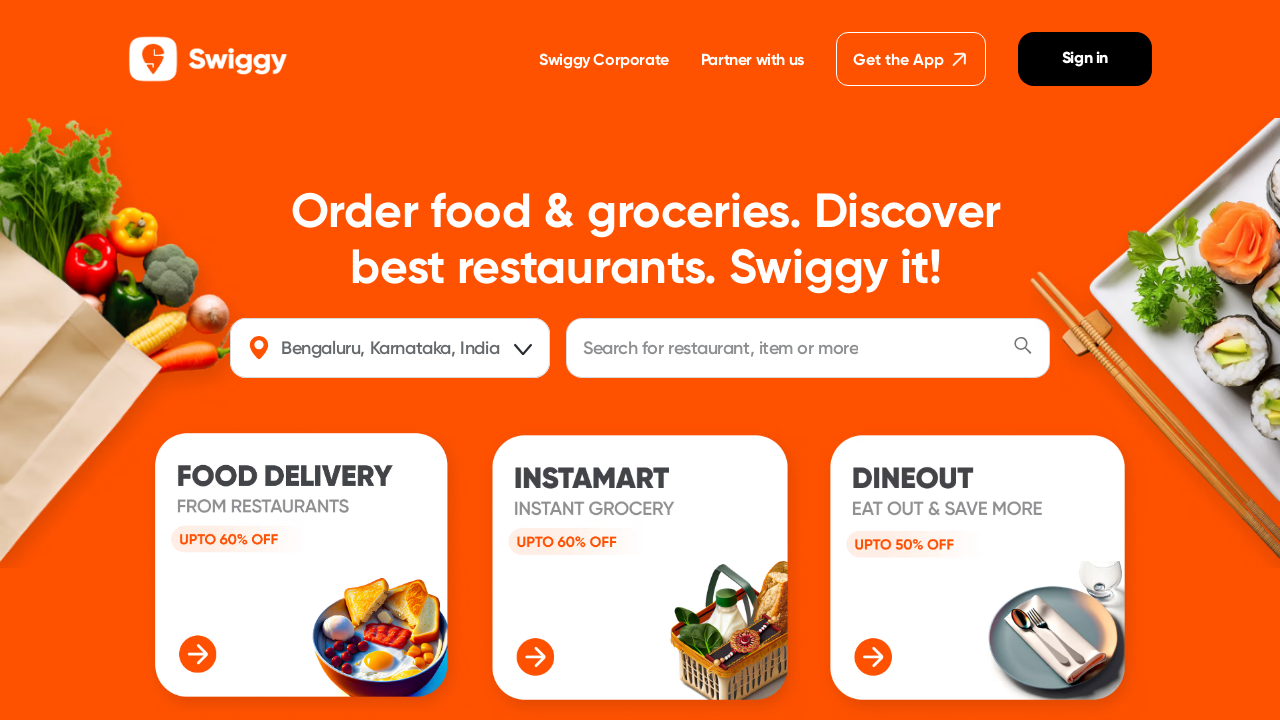

Waited for page to load with networkidle state
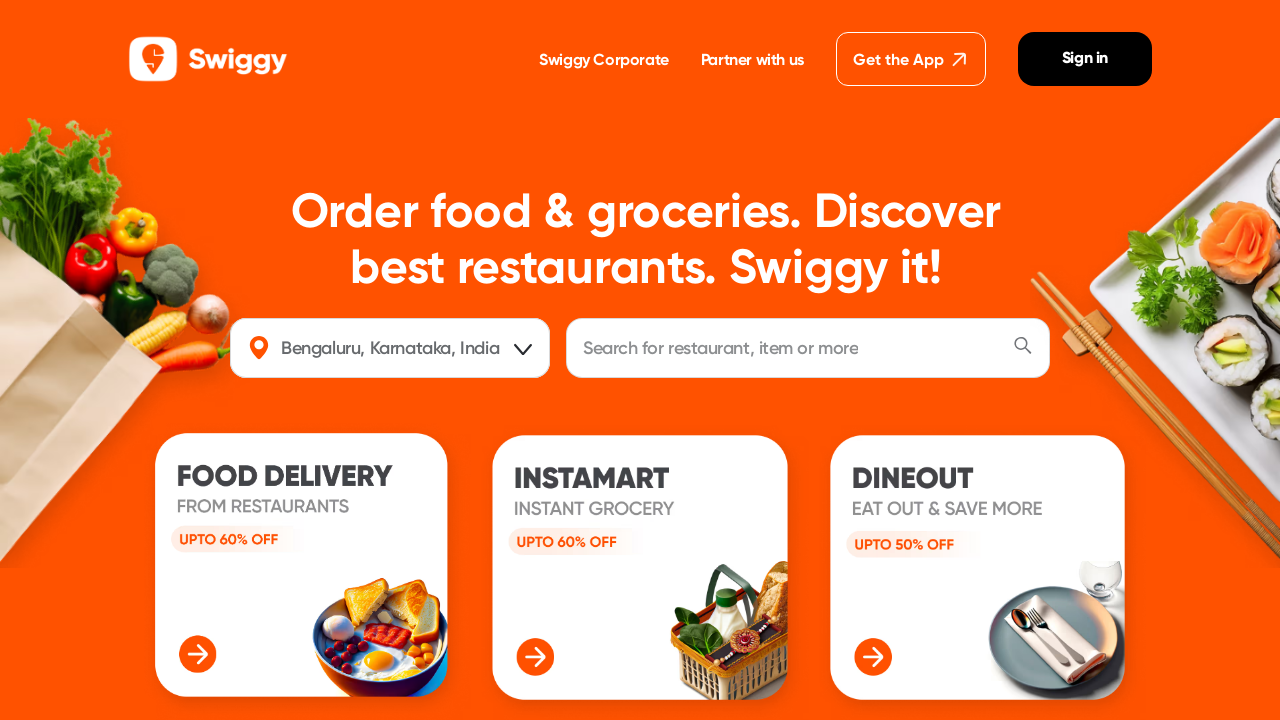

Entered 'tuticorin' in location/search input field to find restaurants in that area on input[placeholder*='location' i], input[placeholder*='deliver' i], input._381fS.
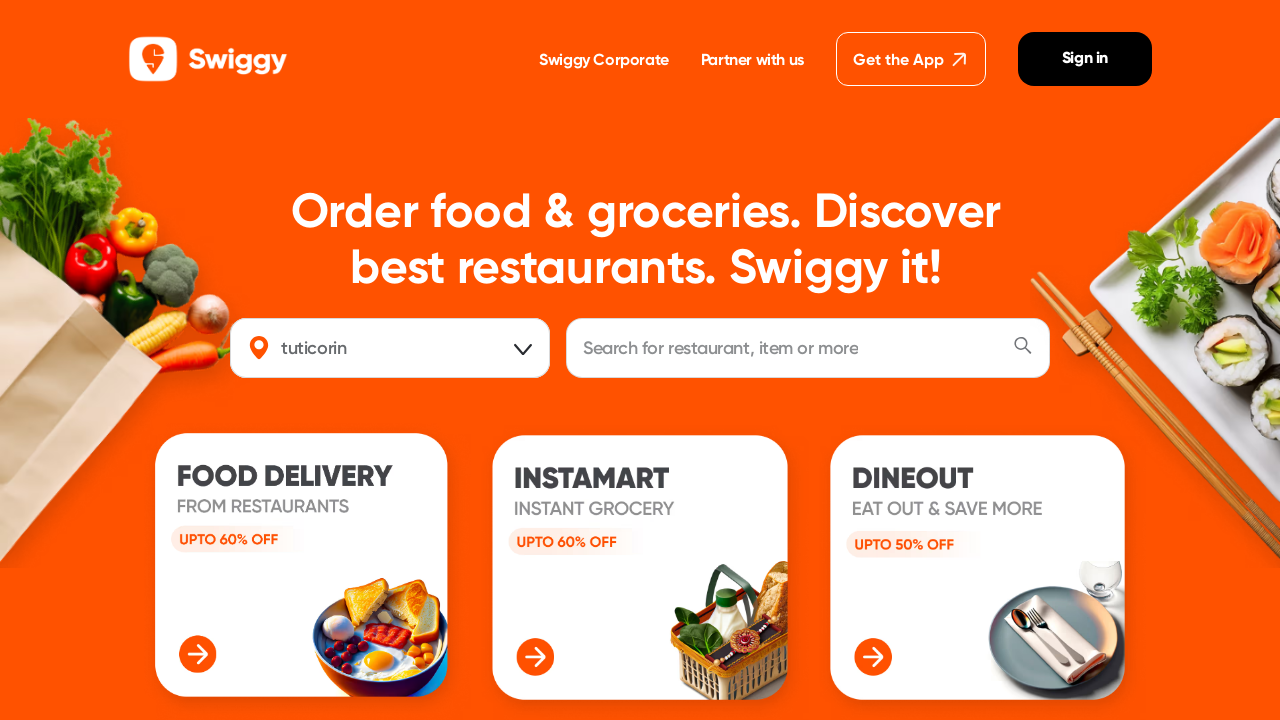

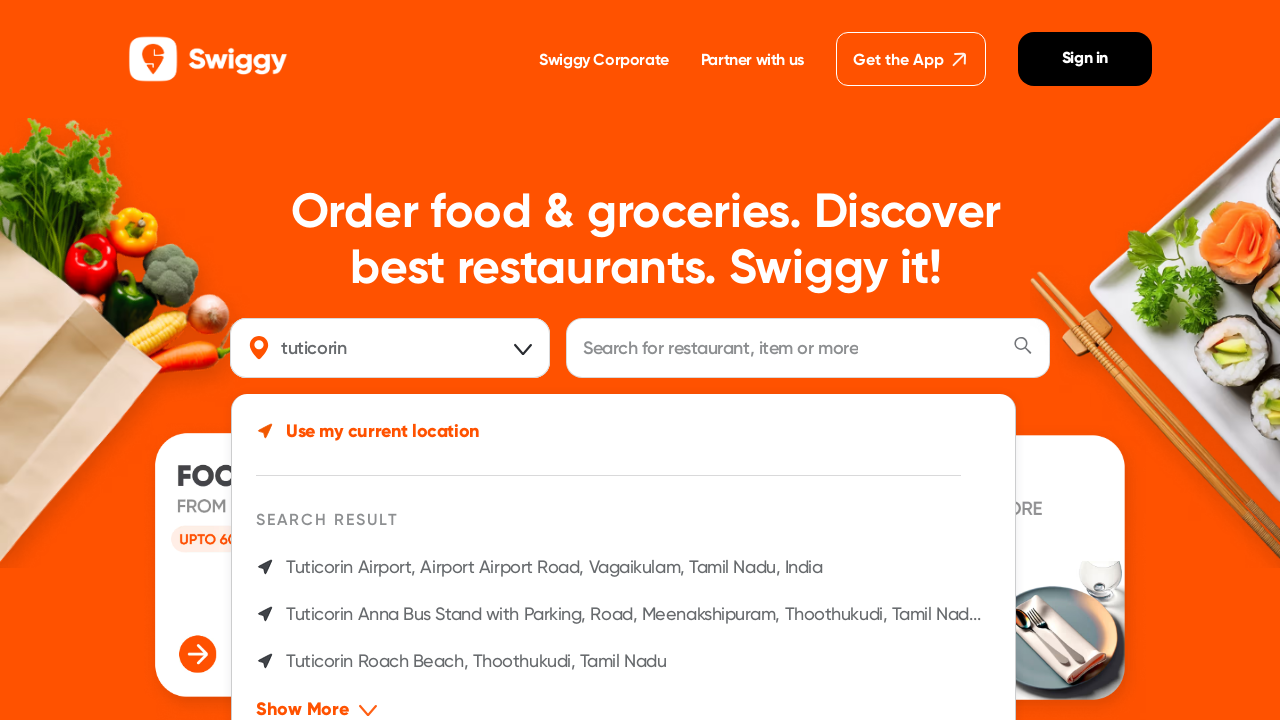